Tests new window functionality by clicking a link that opens a new window, switching to the new window, and verifying the page title is "New Window"

Starting URL: https://the-internet.herokuapp.com/windows

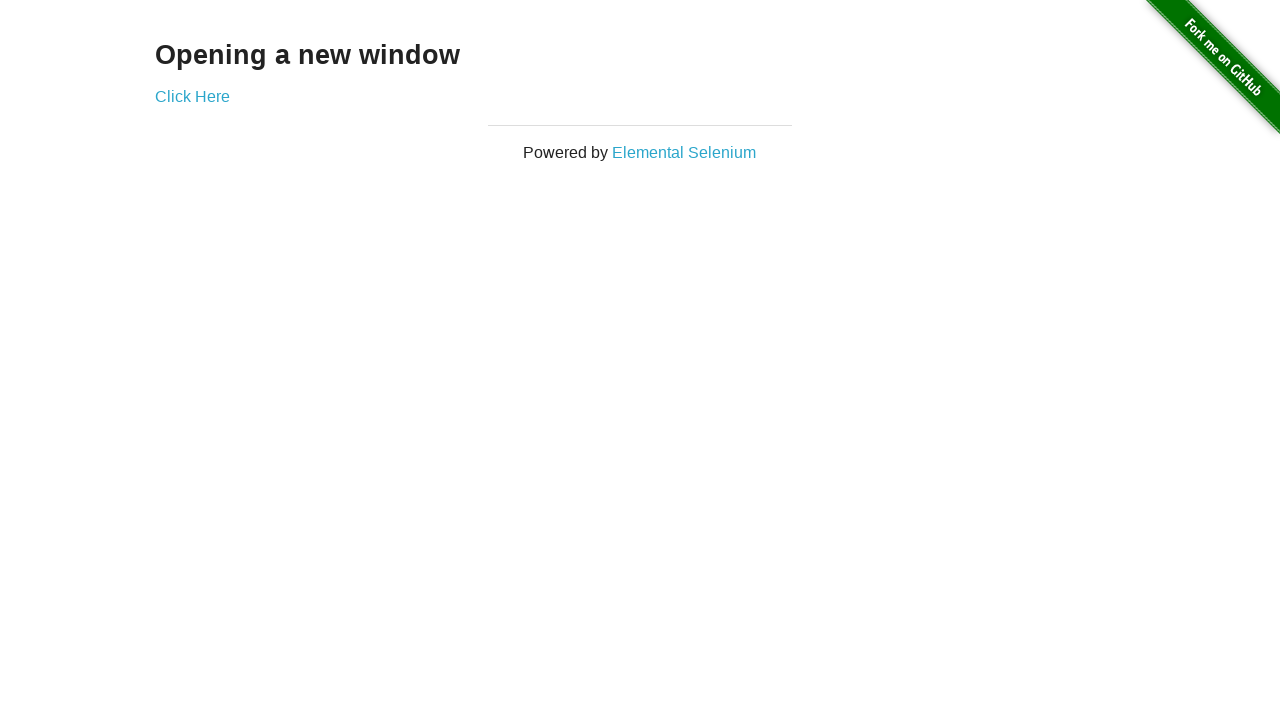

Clicked link to open new window at (192, 96) on xpath=//a[text()='Click Here']
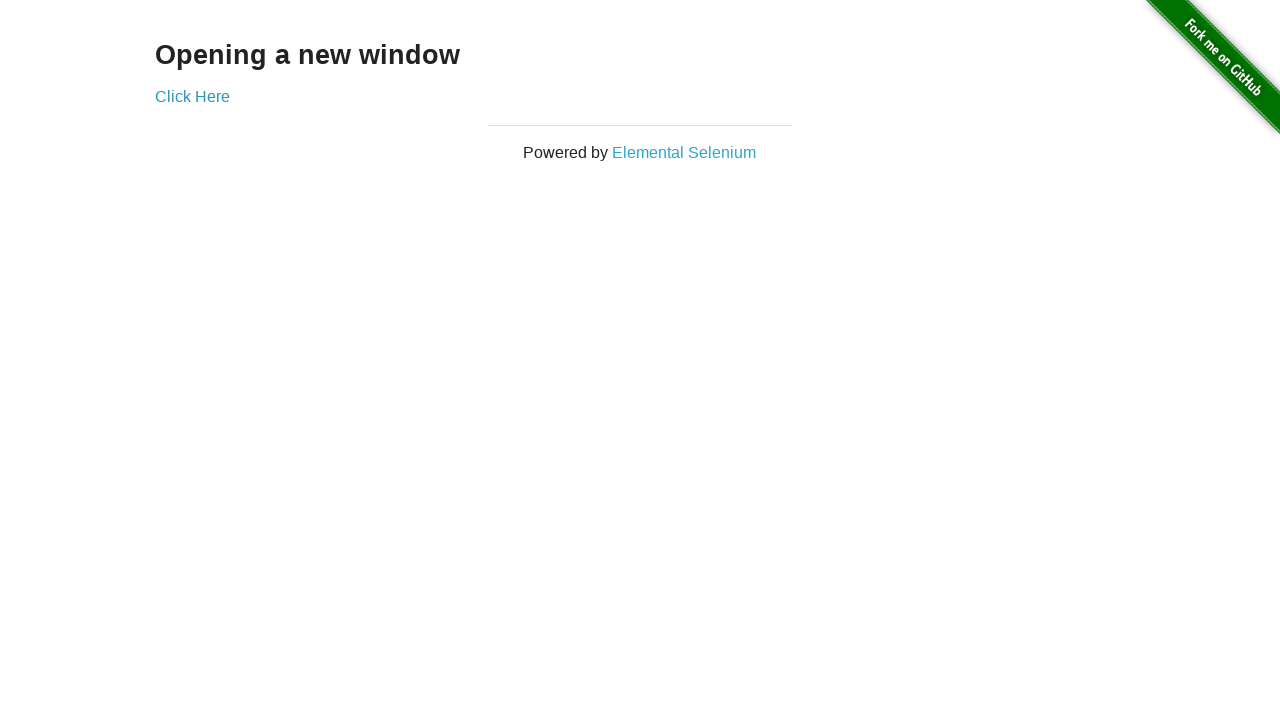

New window popup captured
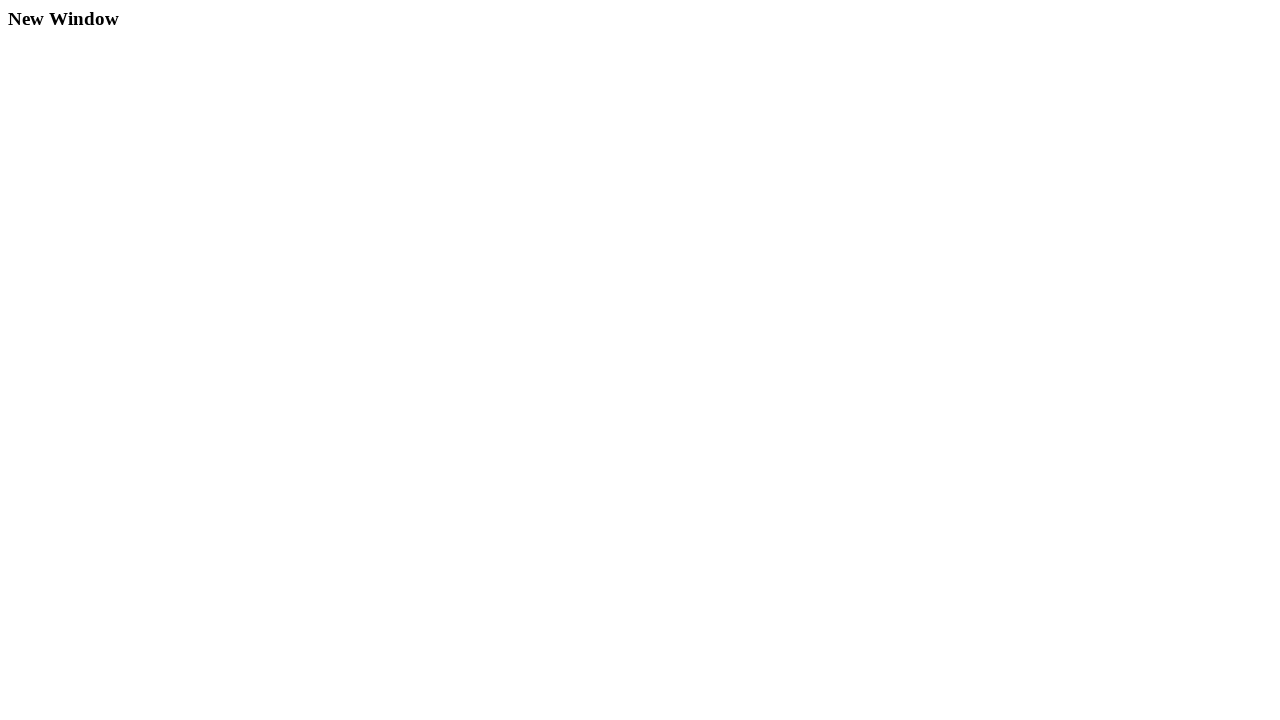

New window page loaded completely
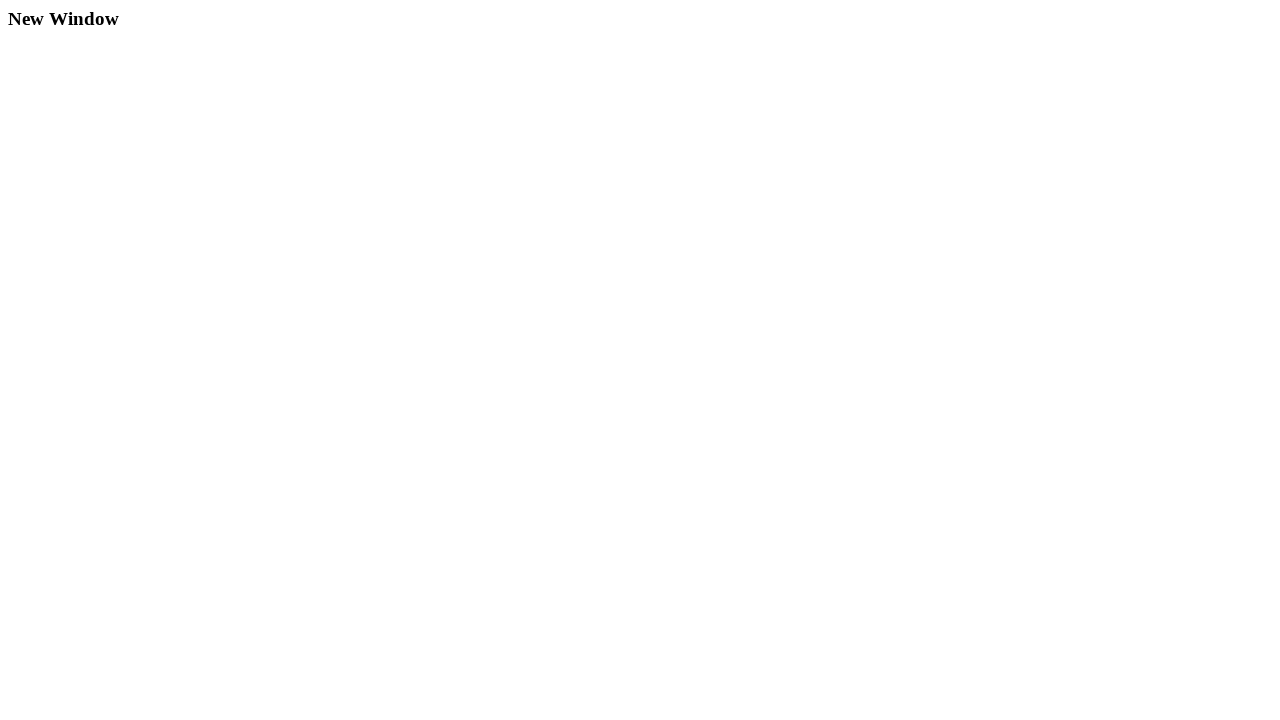

Verified new window title is 'New Window'
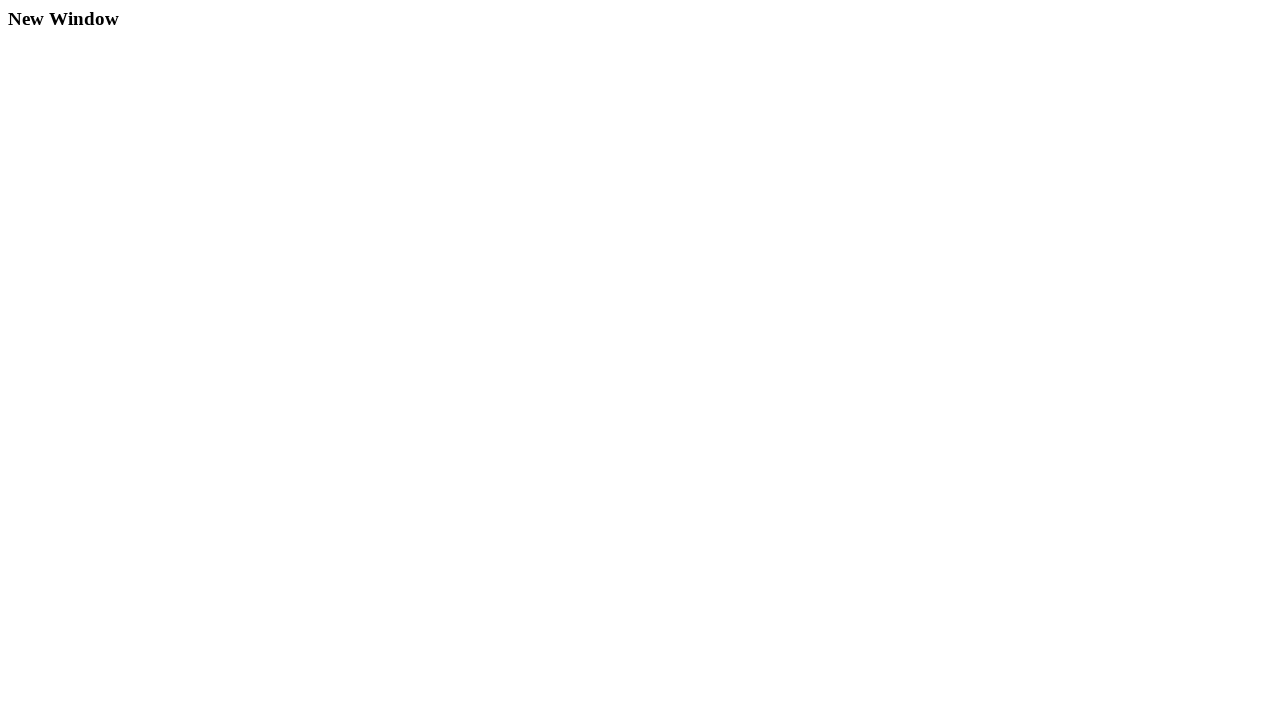

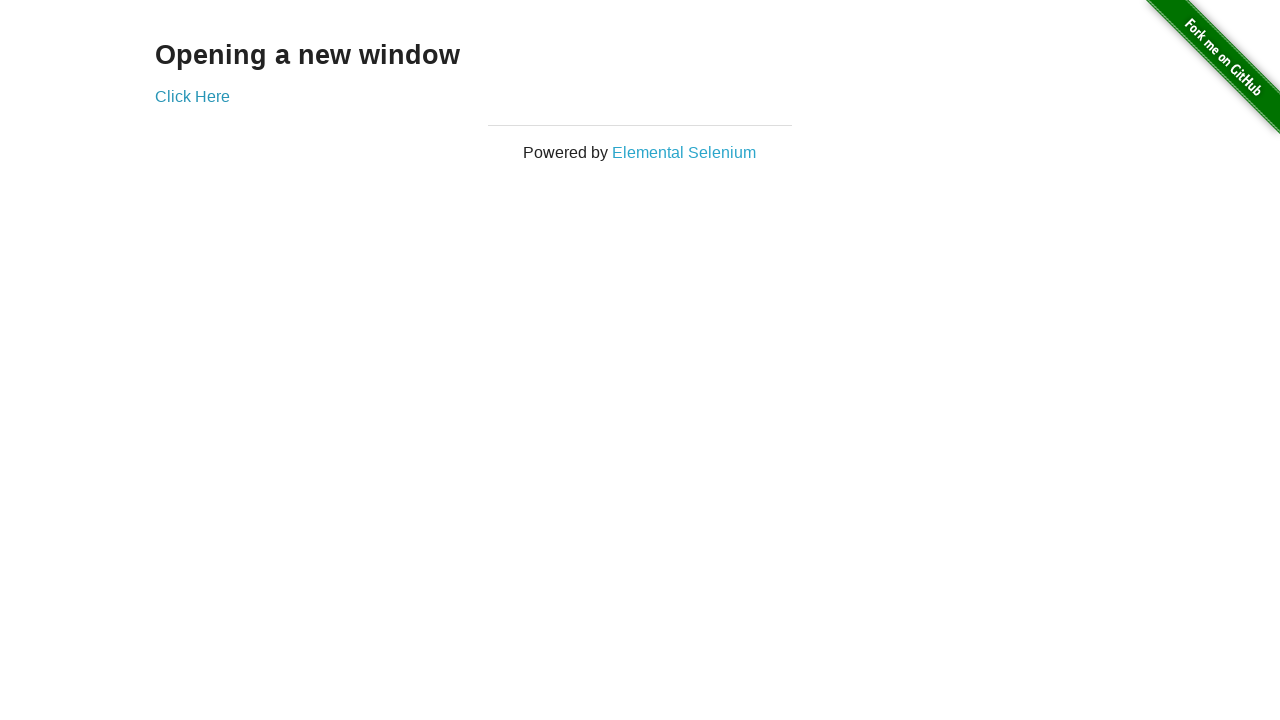